Navigates to Demoblaze e-commerce demo site and verifies that the Samsung Galaxy S6 product with its price is displayed on the homepage

Starting URL: https://demoblaze.com/

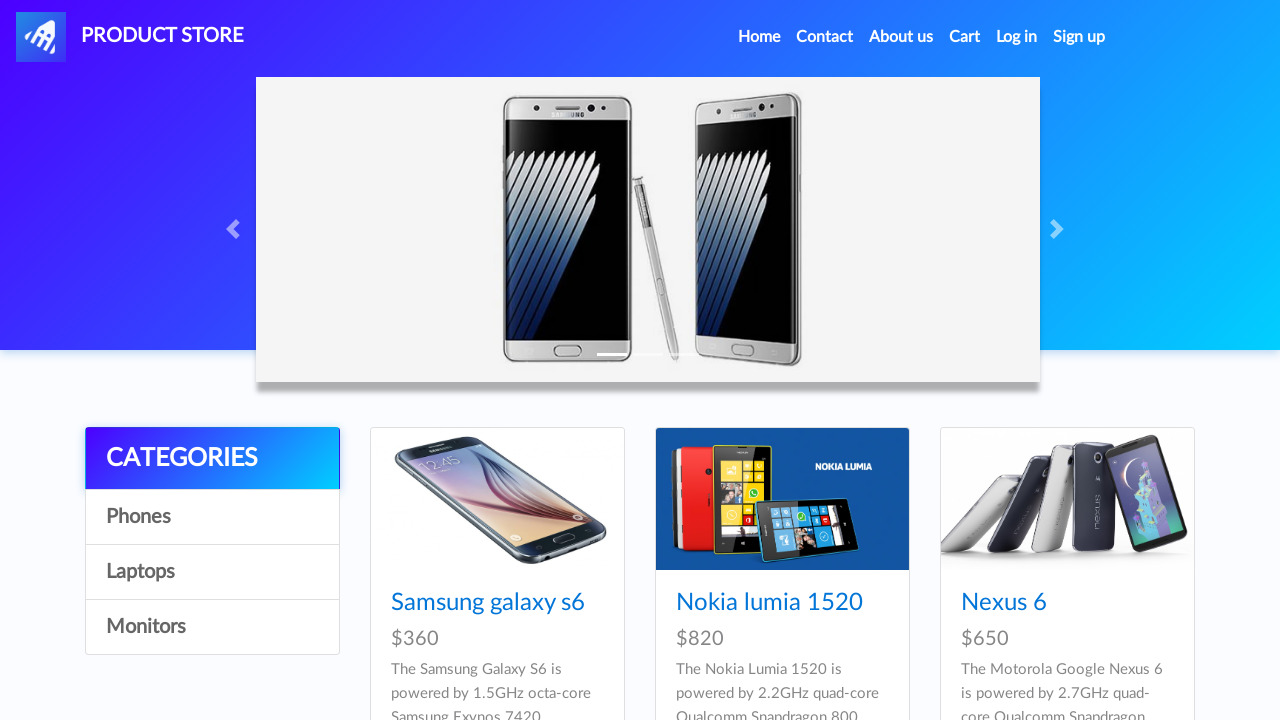

Product cards loaded on homepage
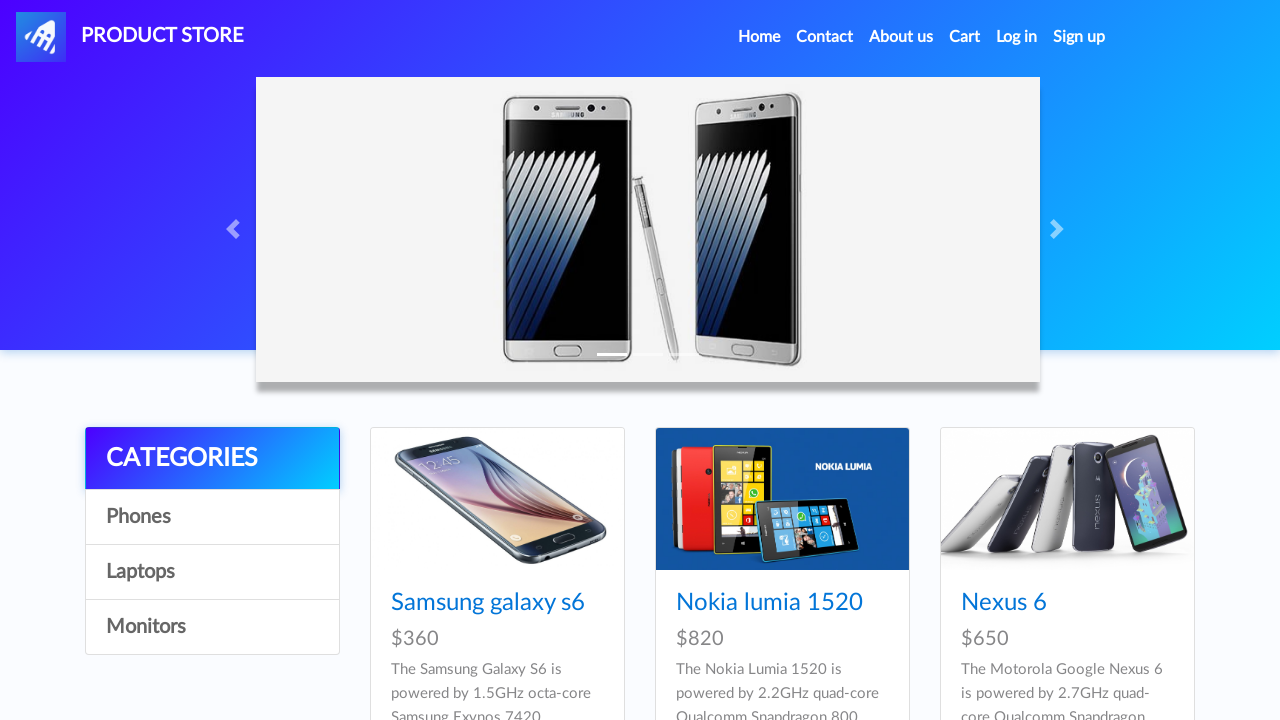

Located Samsung Galaxy S6 price element
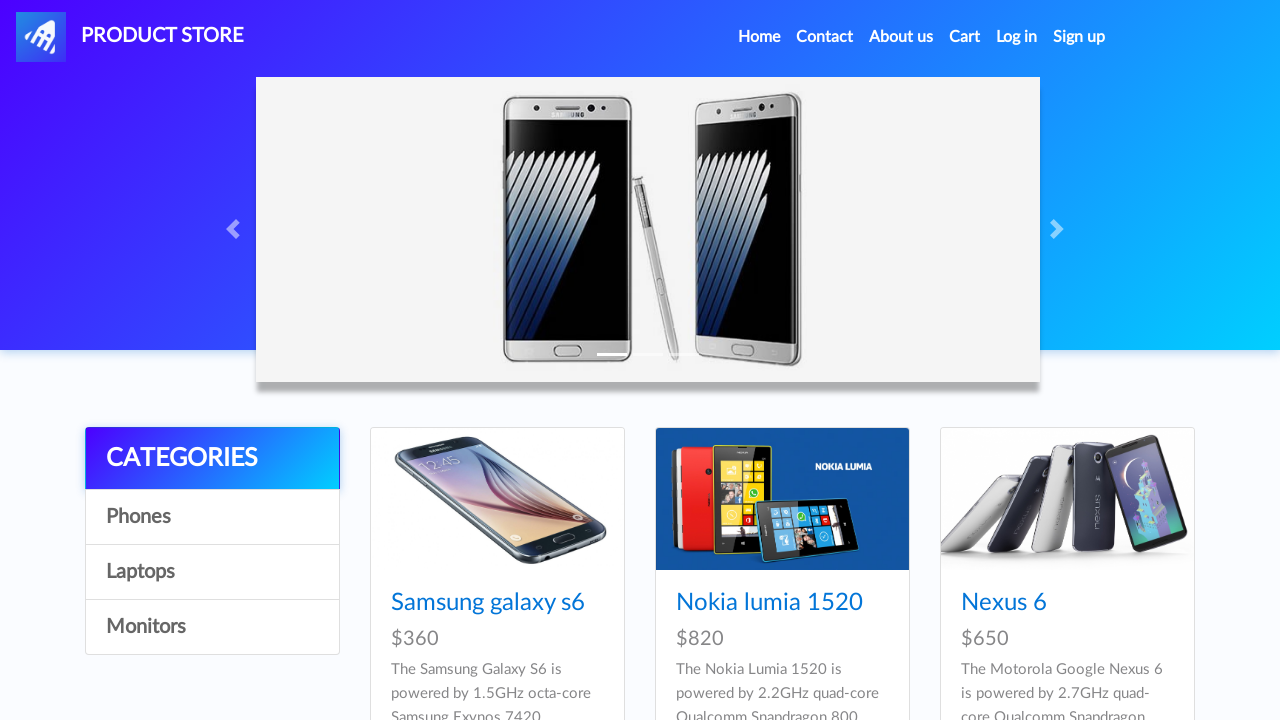

Samsung Galaxy S6 price element is visible
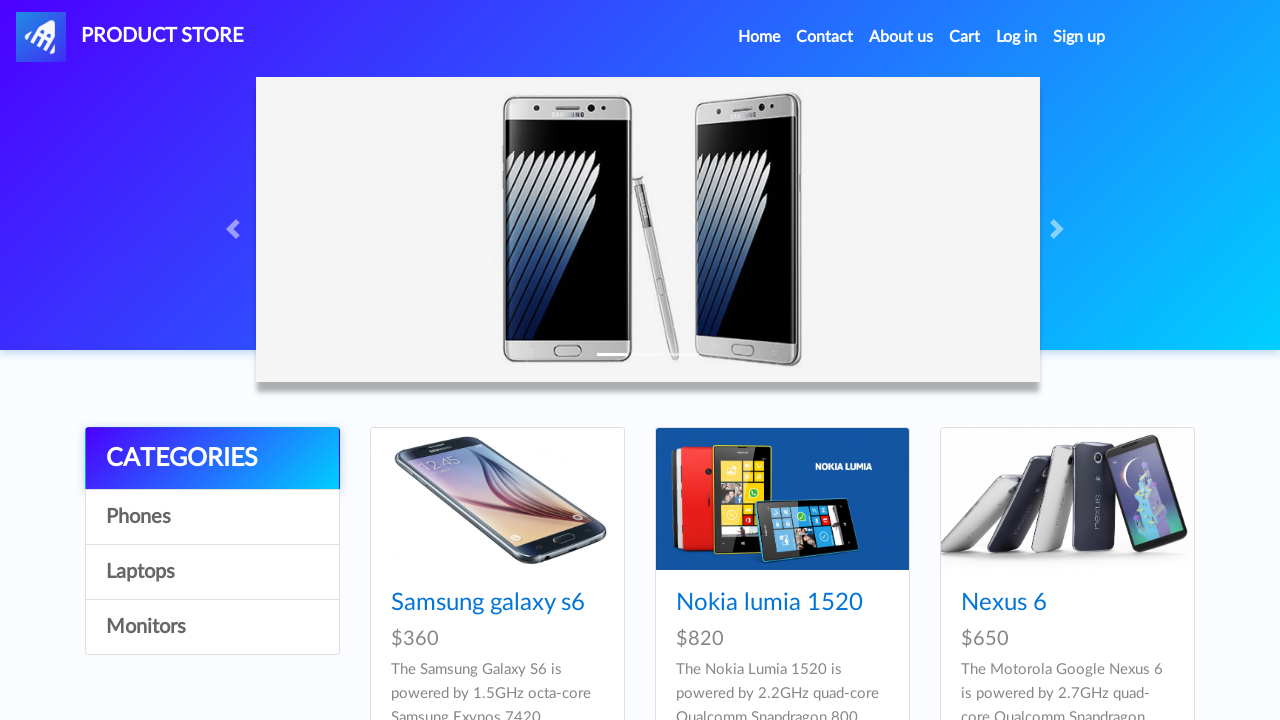

Retrieved price text: $360
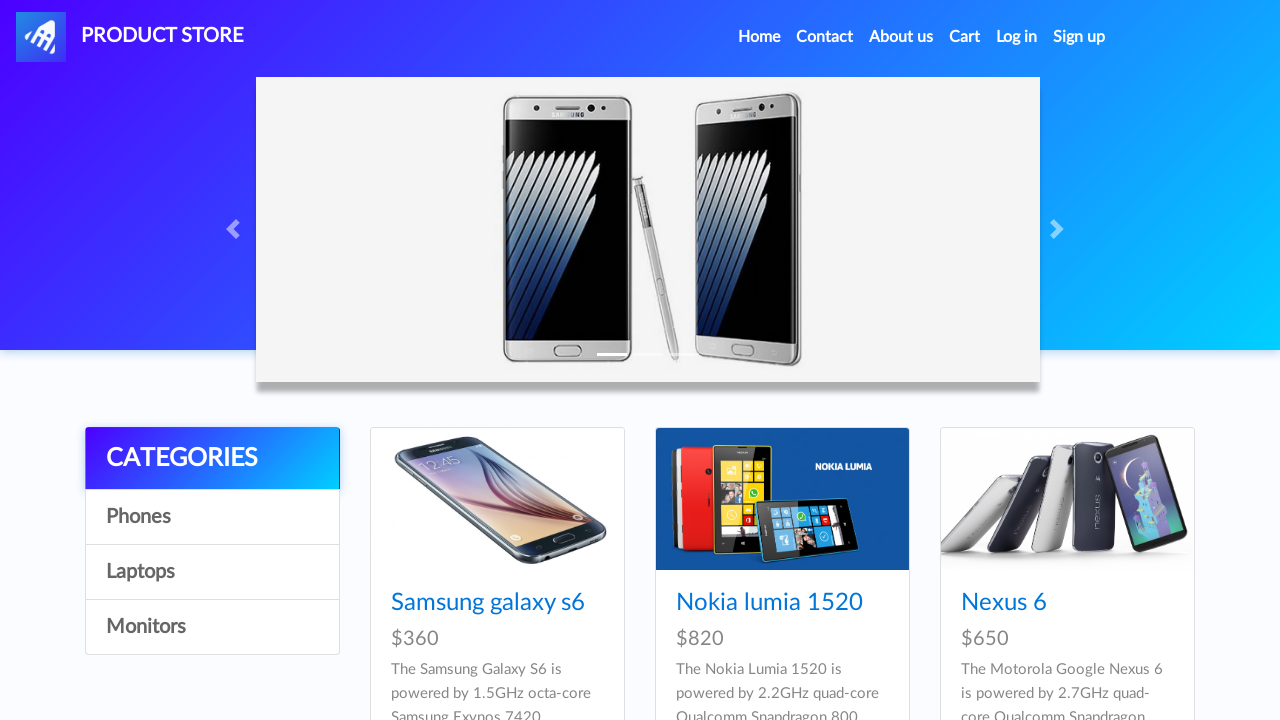

Verified price contains '$' symbol: $360
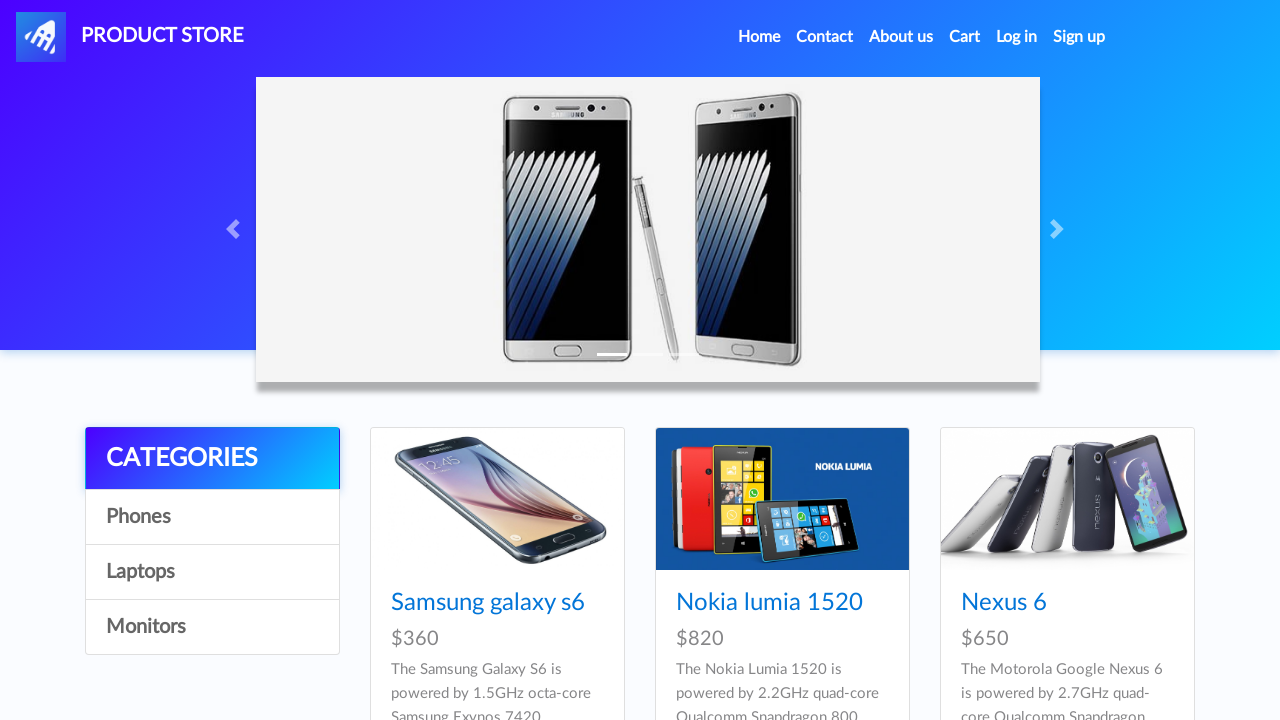

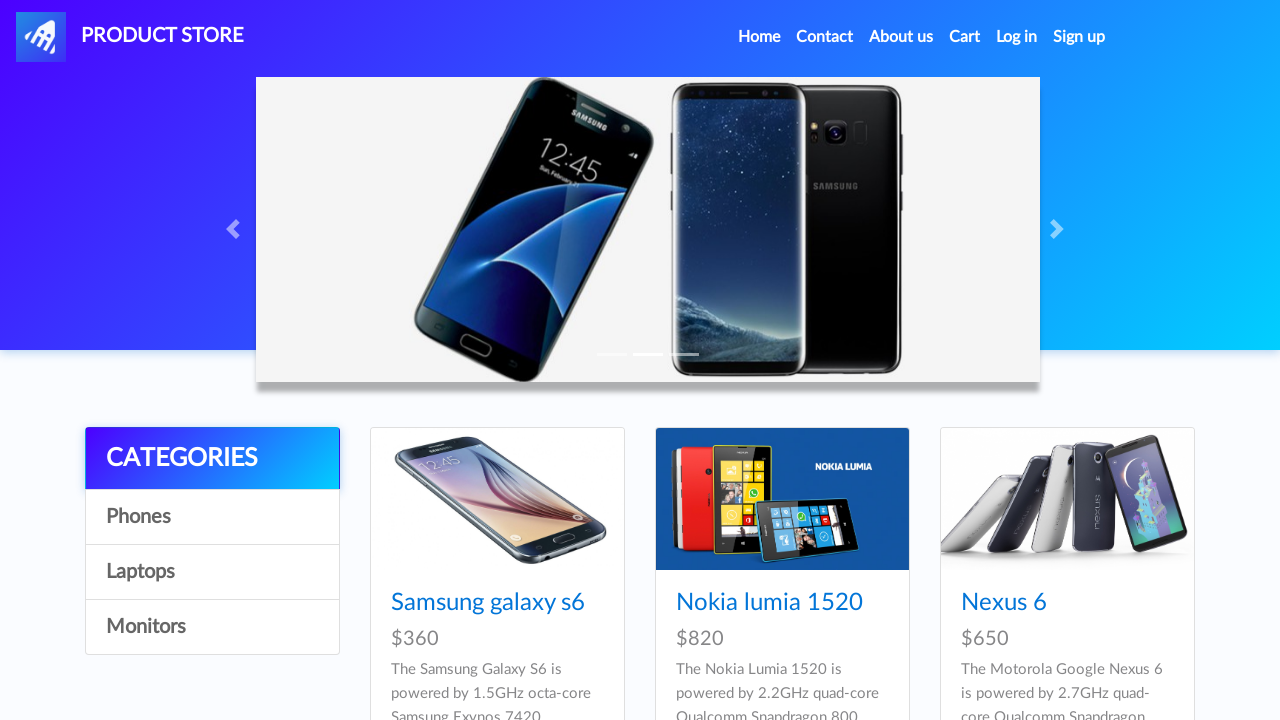